Tests marking individual todo items as complete by checking their checkboxes

Starting URL: https://demo.playwright.dev/todomvc

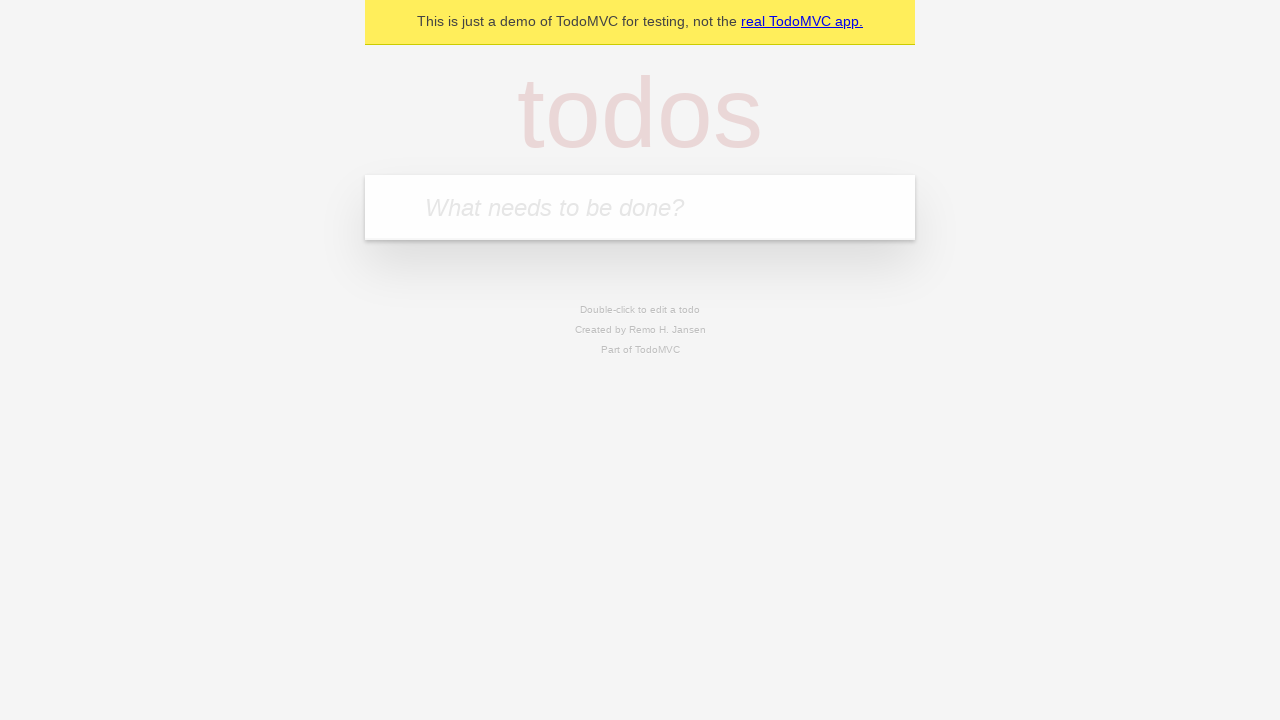

Filled todo input with 'buy some cheese' on internal:attr=[placeholder="What needs to be done?"i]
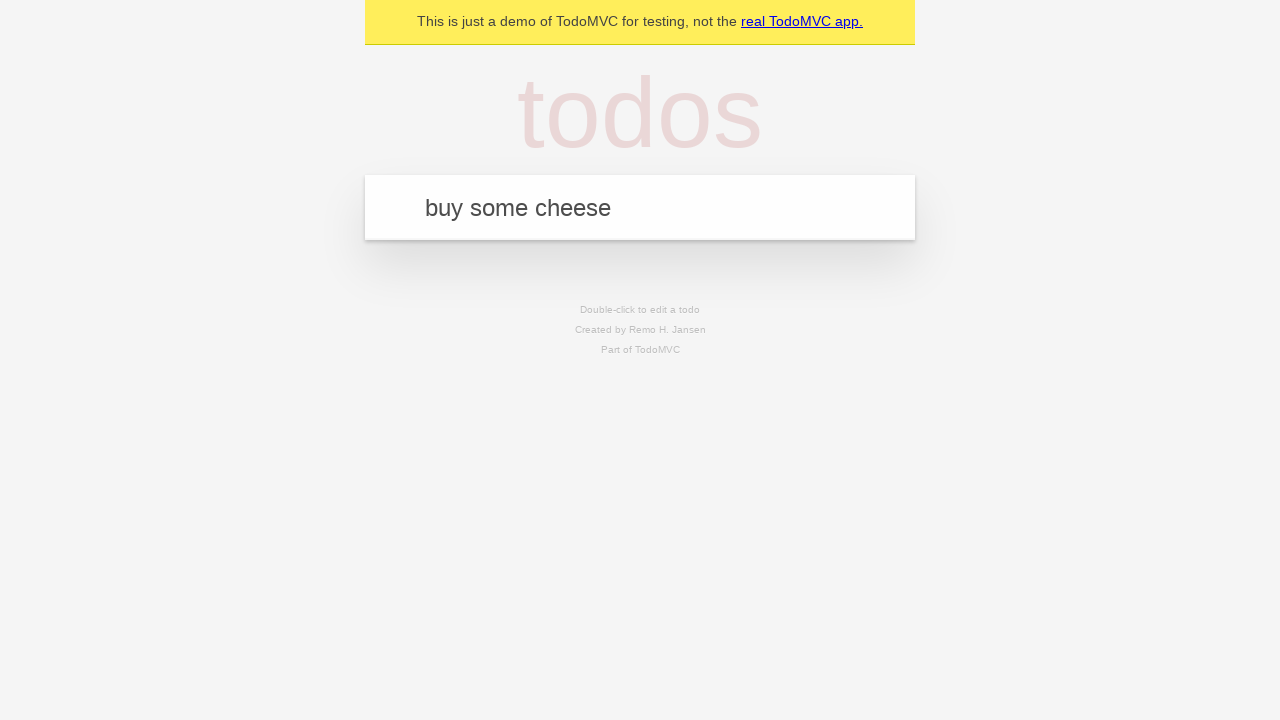

Pressed Enter to create todo item 'buy some cheese' on internal:attr=[placeholder="What needs to be done?"i]
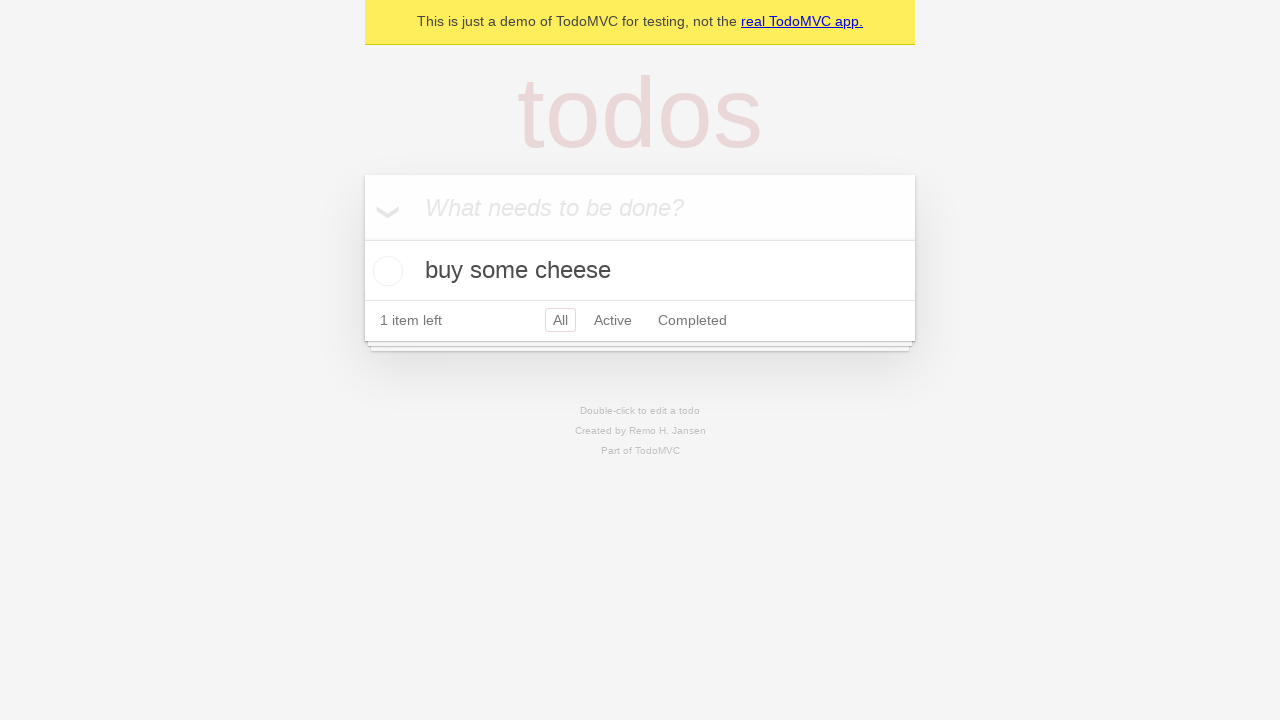

Filled todo input with 'feed the cat' on internal:attr=[placeholder="What needs to be done?"i]
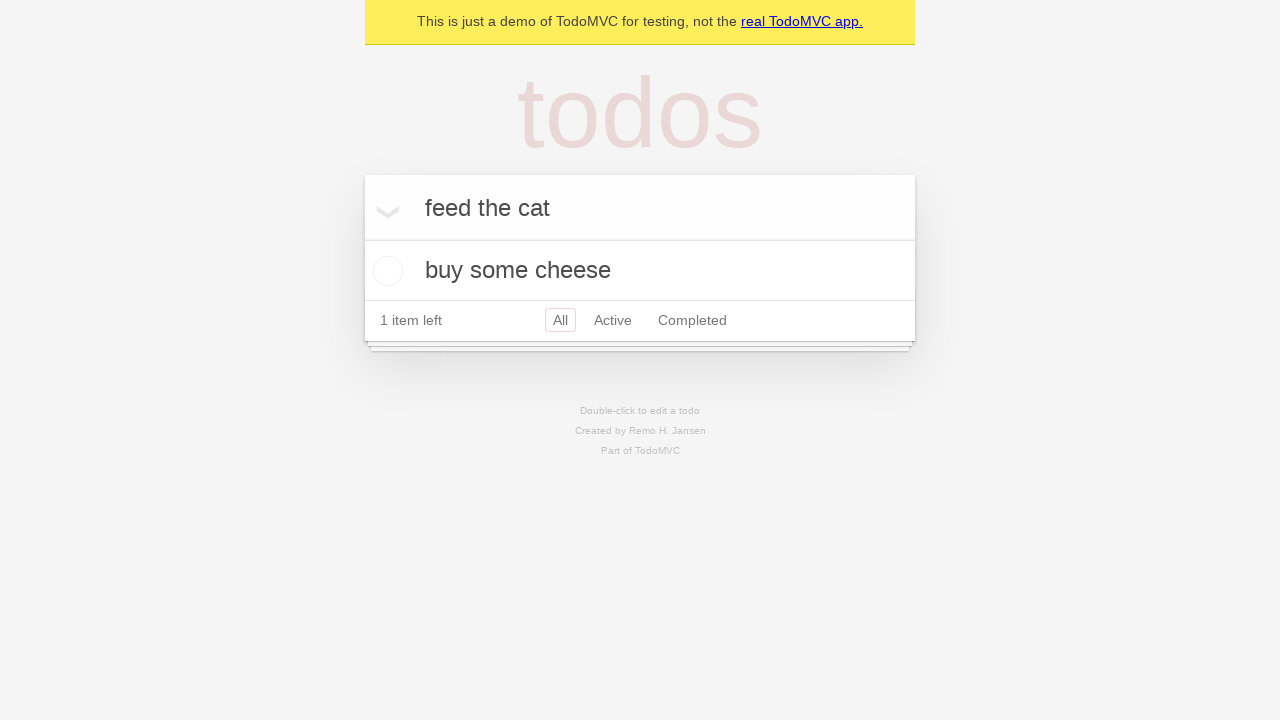

Pressed Enter to create todo item 'feed the cat' on internal:attr=[placeholder="What needs to be done?"i]
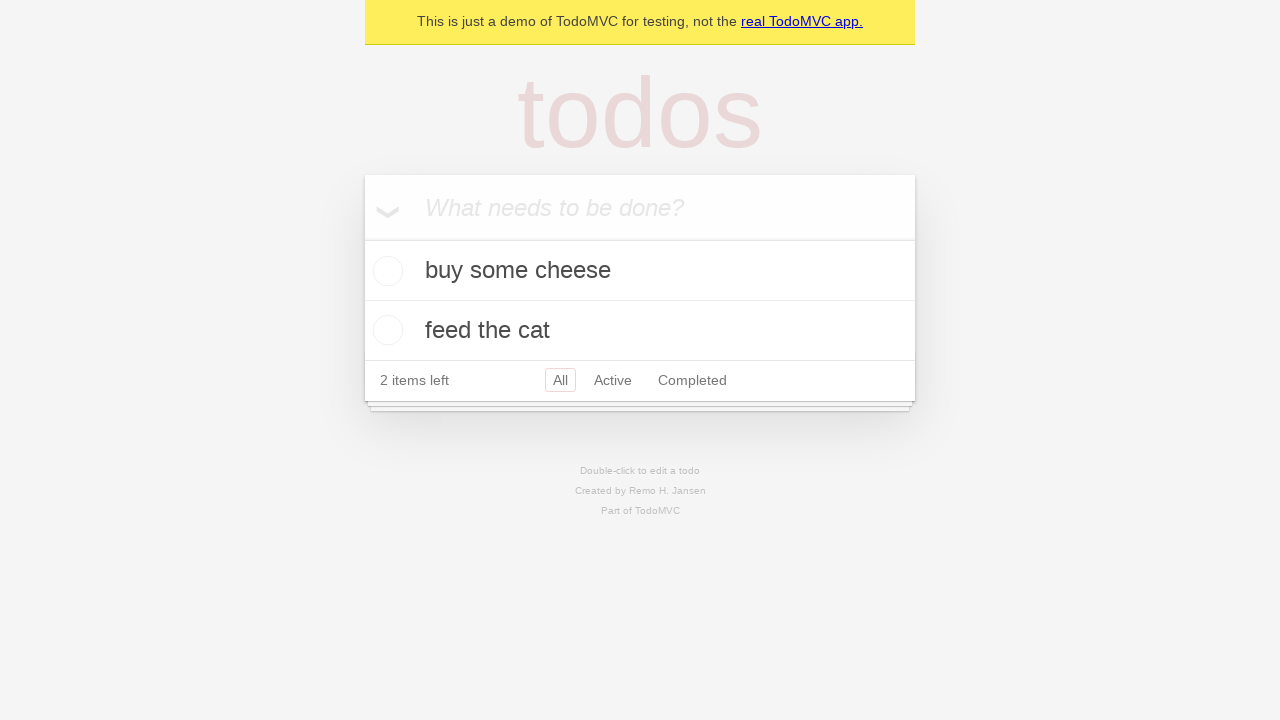

Checked the first todo item as complete at (385, 271) on internal:testid=[data-testid="todo-item"s] >> nth=0 >> internal:role=checkbox
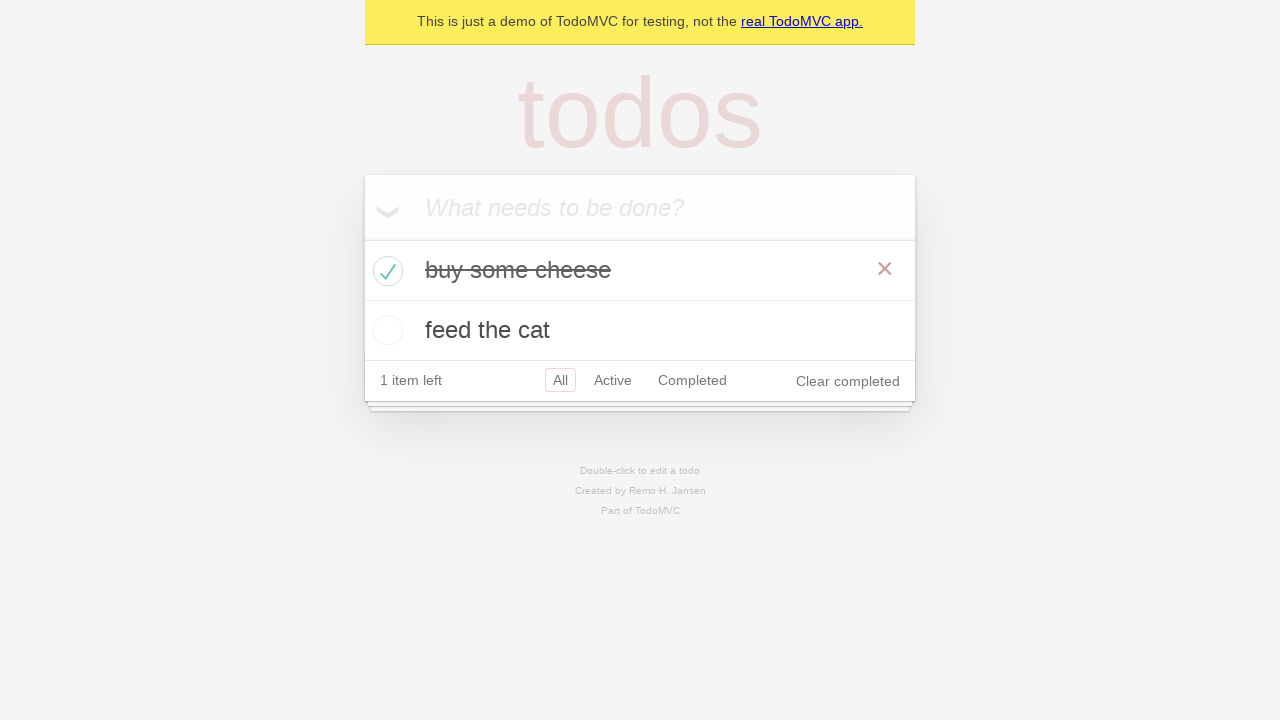

Checked the second todo item as complete at (385, 330) on internal:testid=[data-testid="todo-item"s] >> nth=1 >> internal:role=checkbox
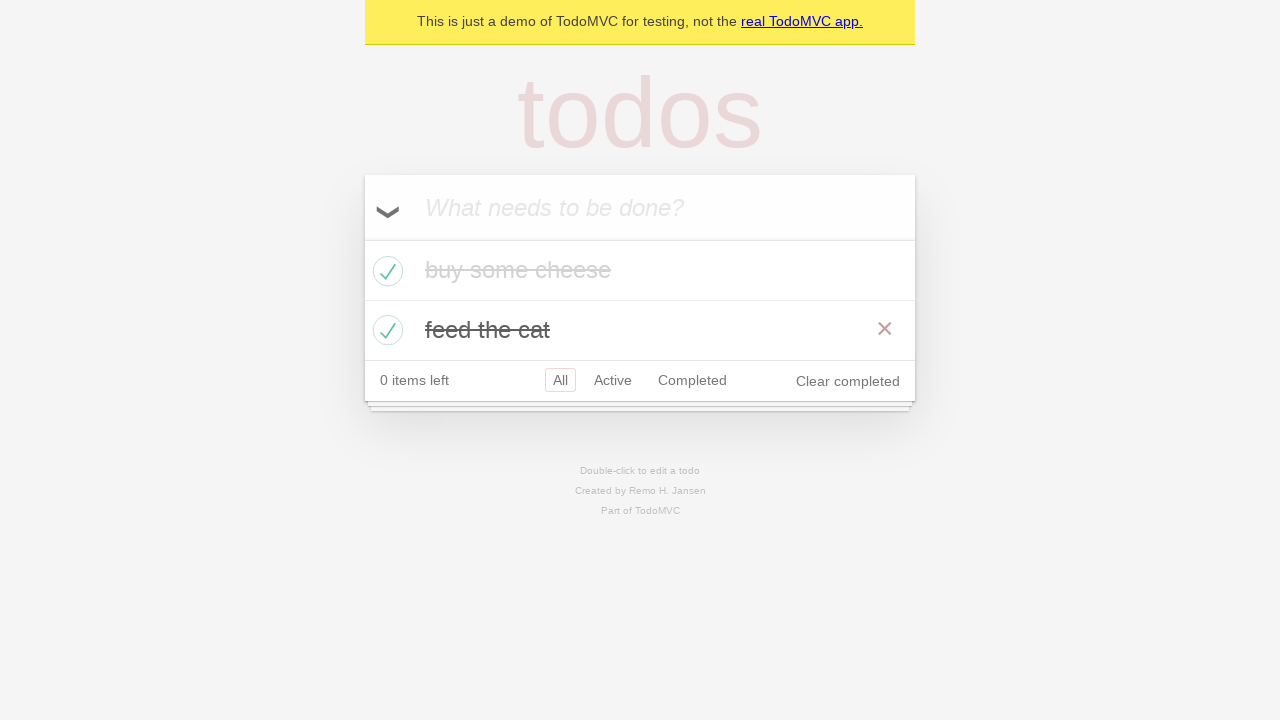

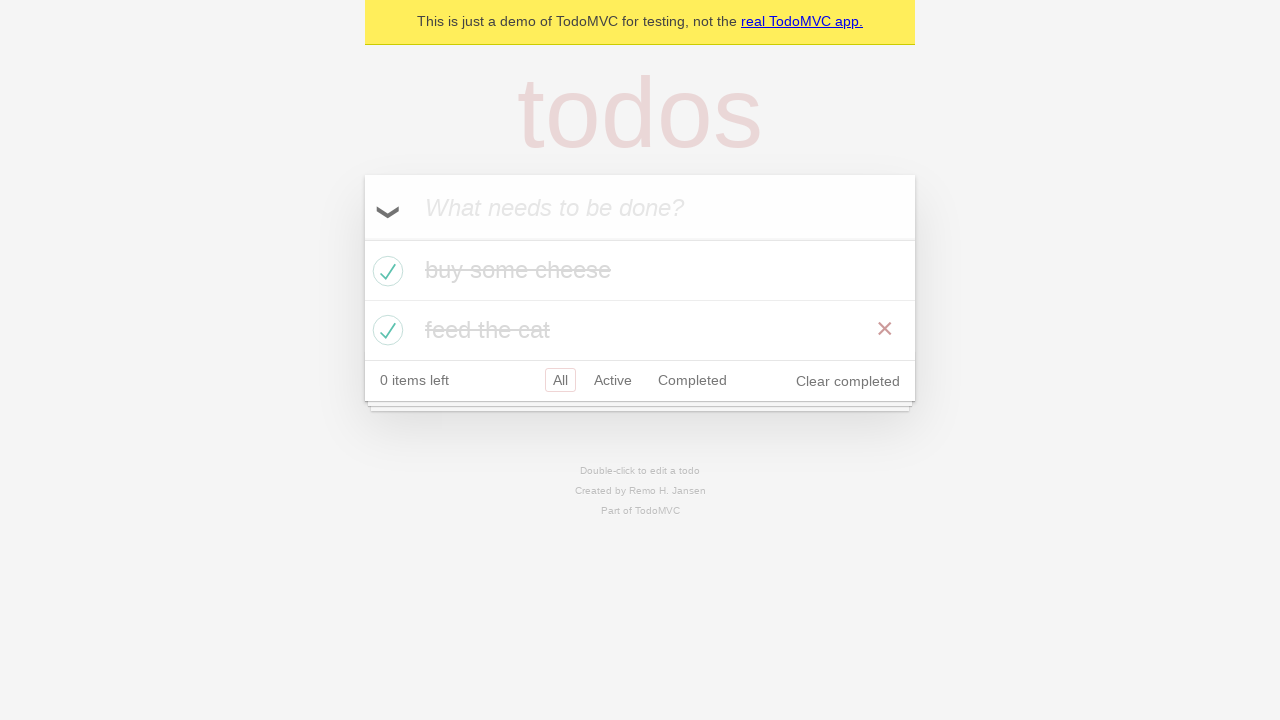